Tests train search functionality on erail.in by selecting the "sort on date" option, entering source station "ms" and destination station "mdu", and waiting for the train list results to load.

Starting URL: https://erail.in/

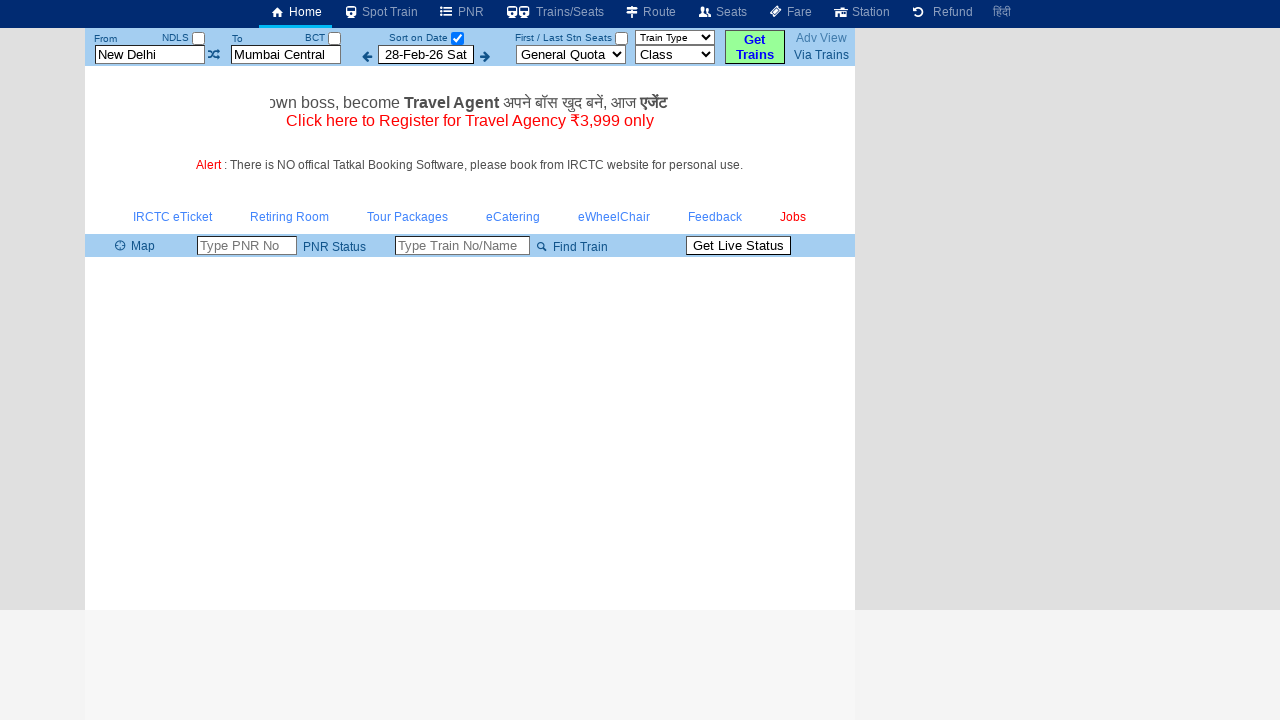

Clicked 'sort on date' checkbox at (457, 38) on #chkSelectDateOnly
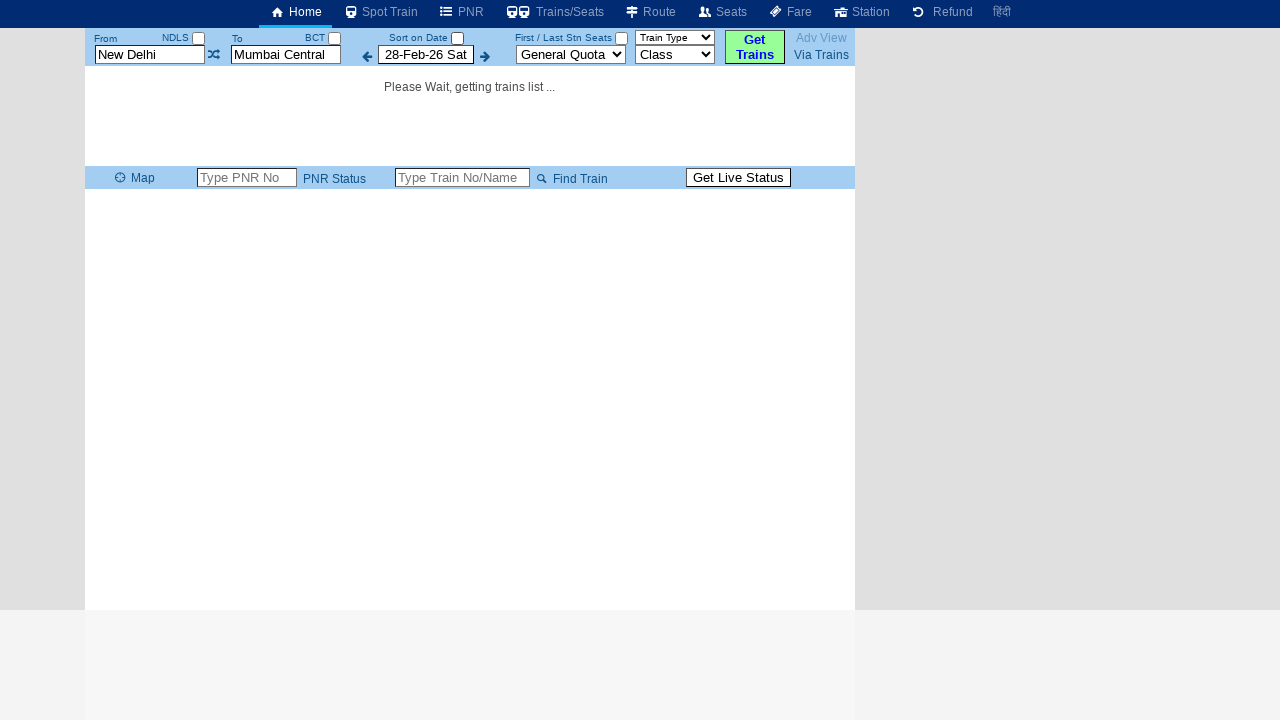

Cleared source station field on #txtStationFrom
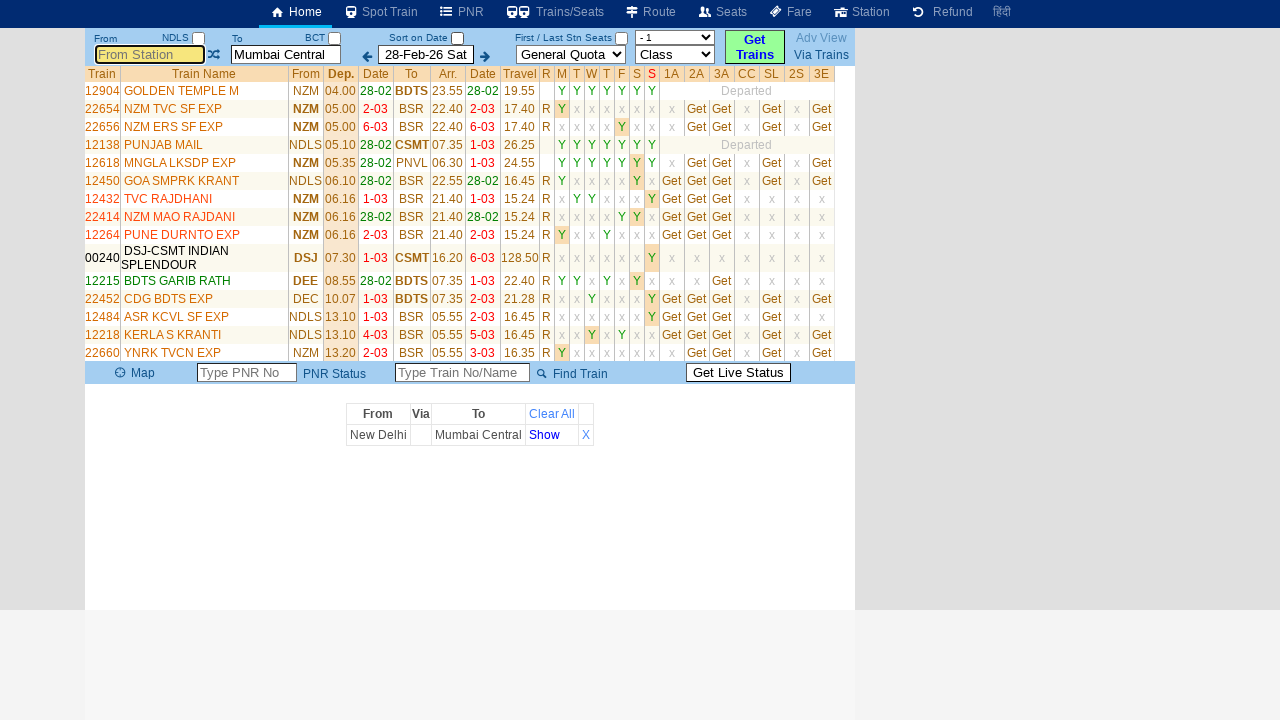

Entered 'ms' as source station on #txtStationFrom
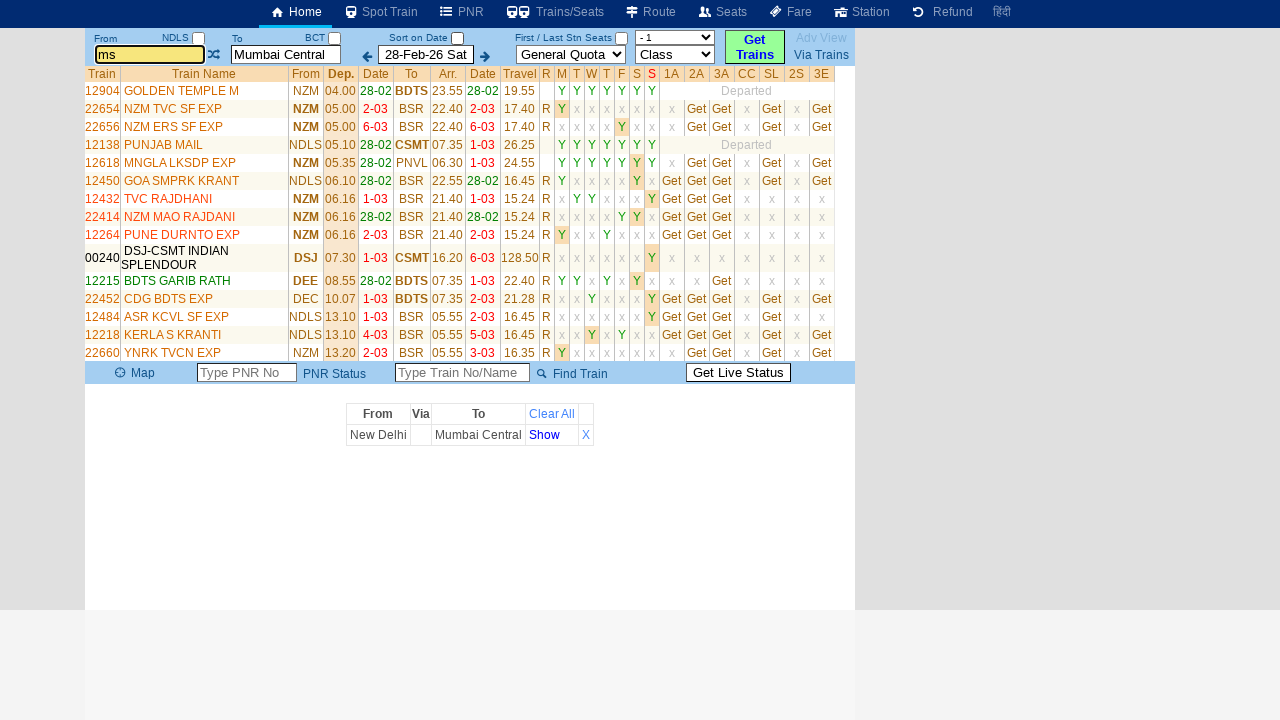

Pressed Tab to move from source station field on #txtStationFrom
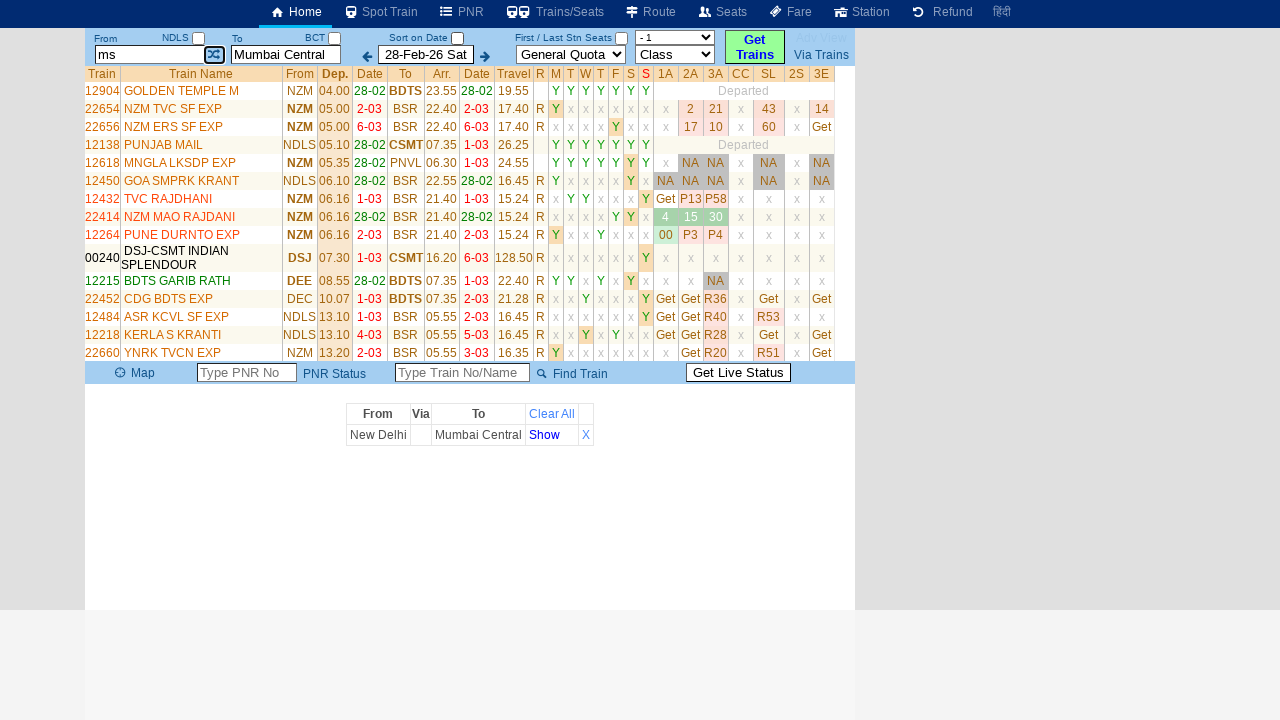

Cleared destination station field on #txtStationTo
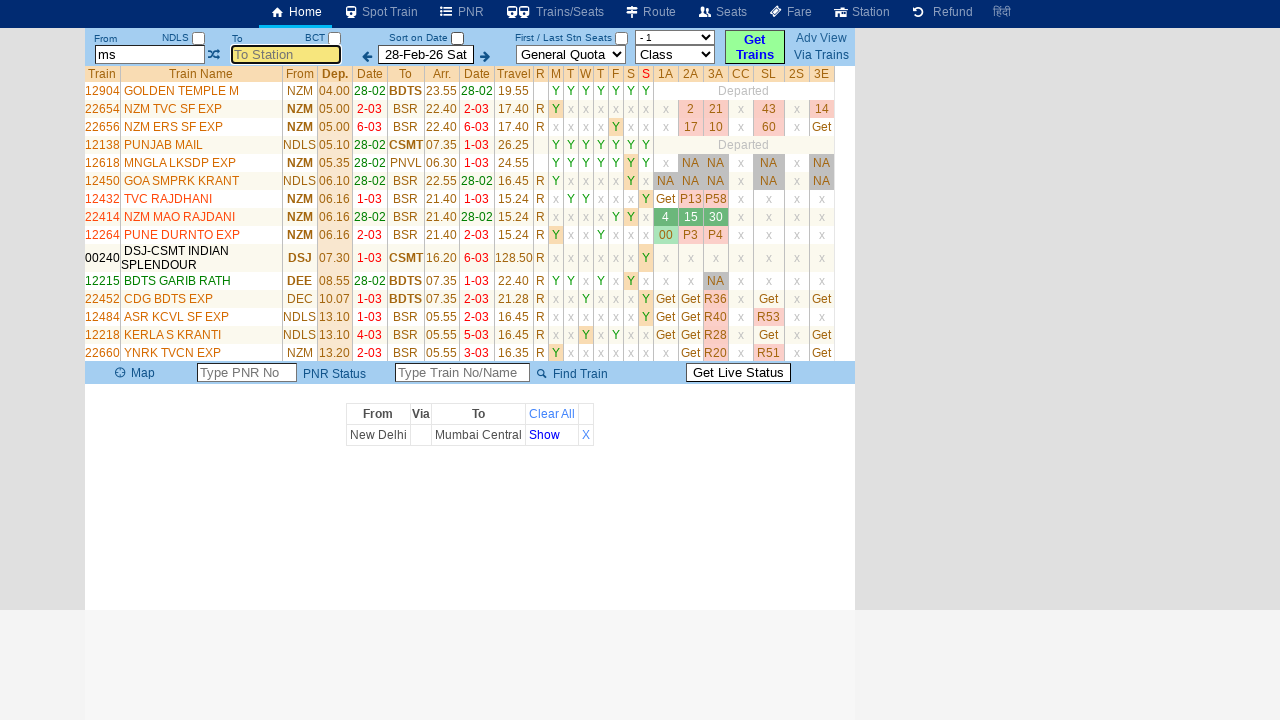

Entered 'mdu' as destination station on #txtStationTo
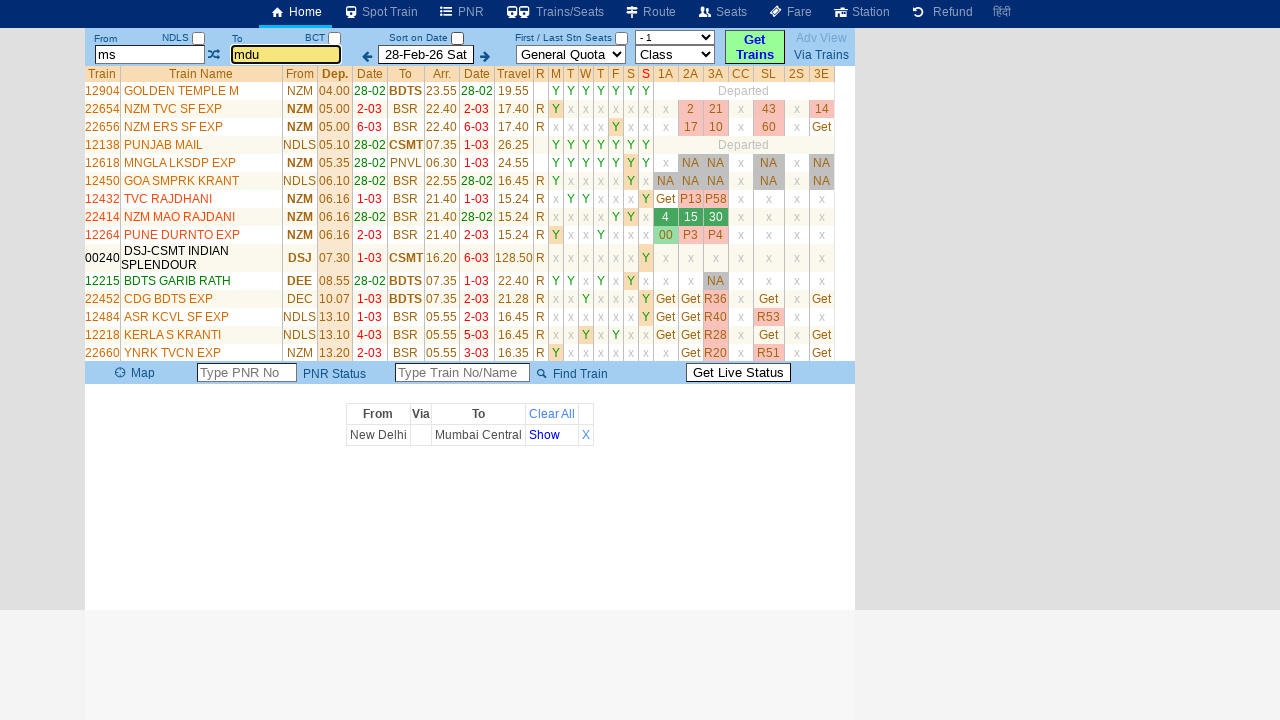

Pressed Tab to trigger search from destination station field on #txtStationTo
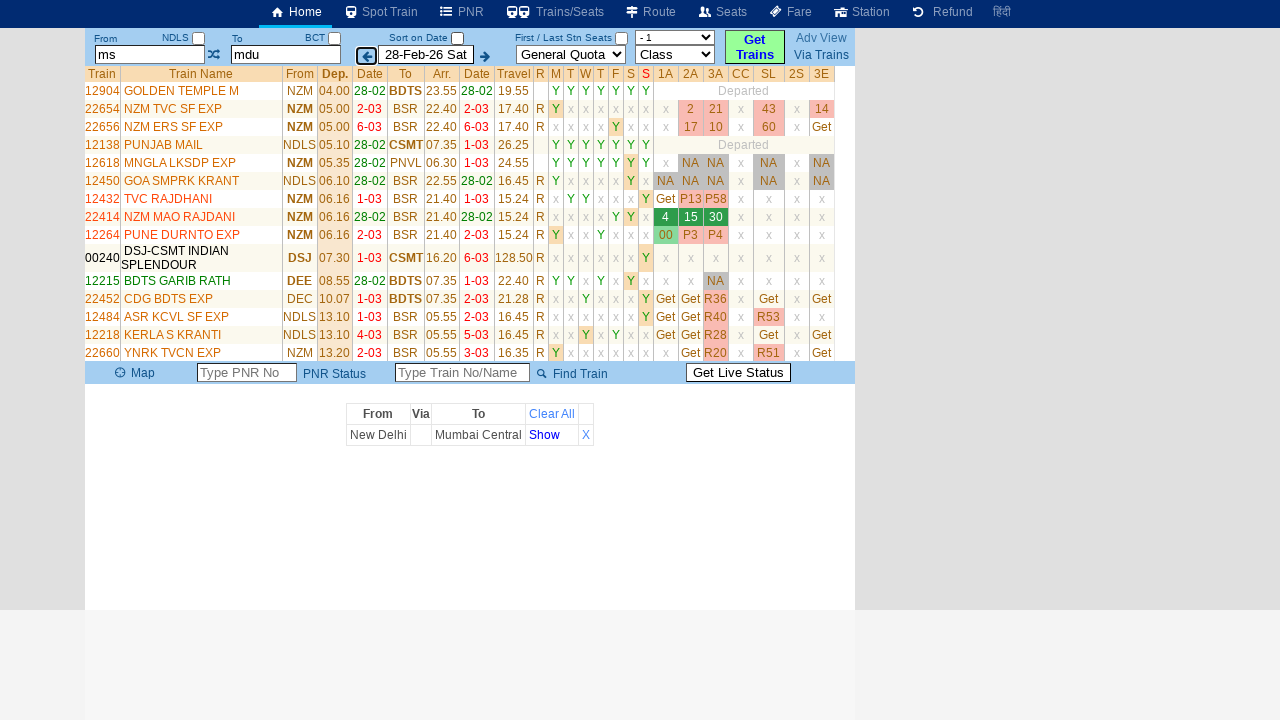

Train list results loaded successfully
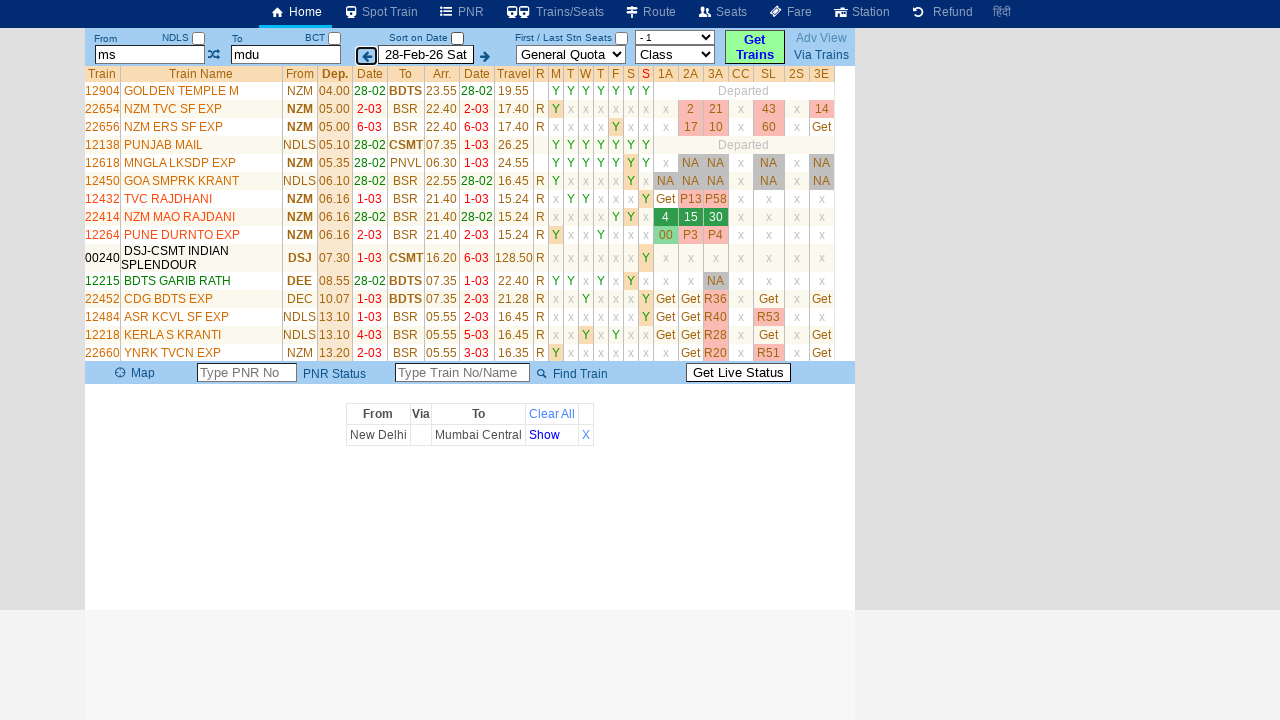

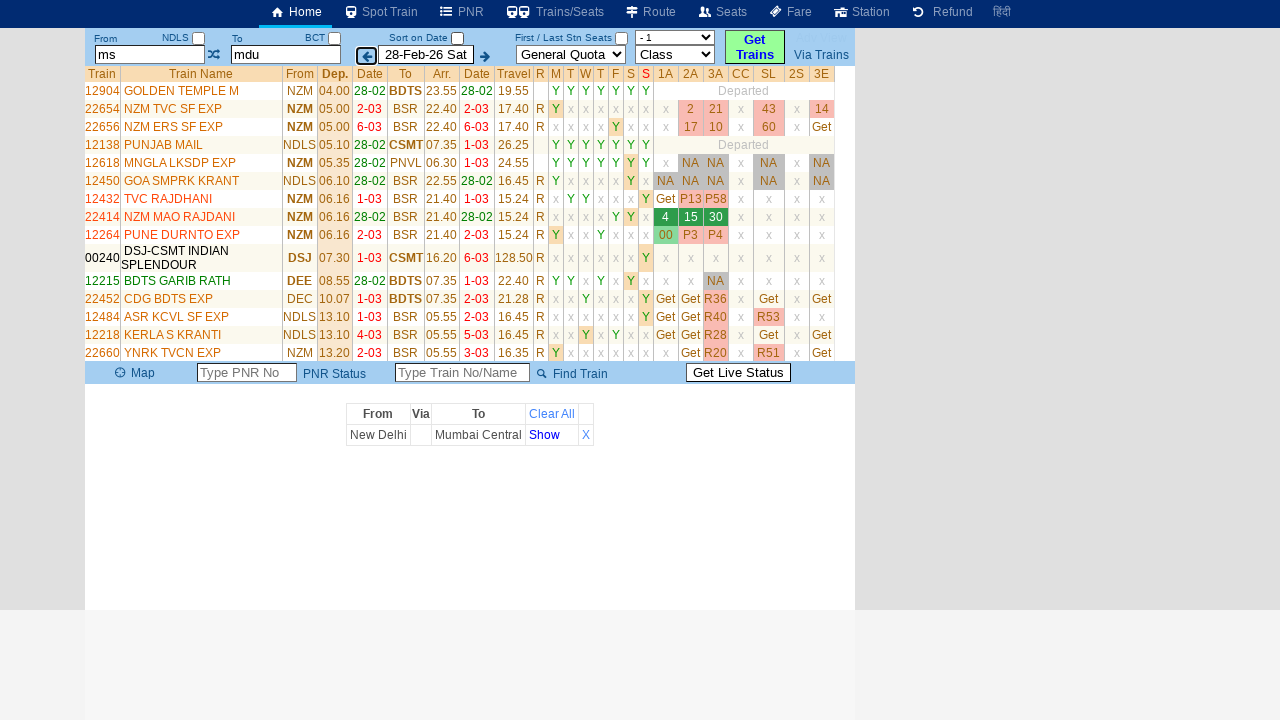